Verifies that the carousel slider is displayed on the home page

Starting URL: https://www.demoblaze.com/

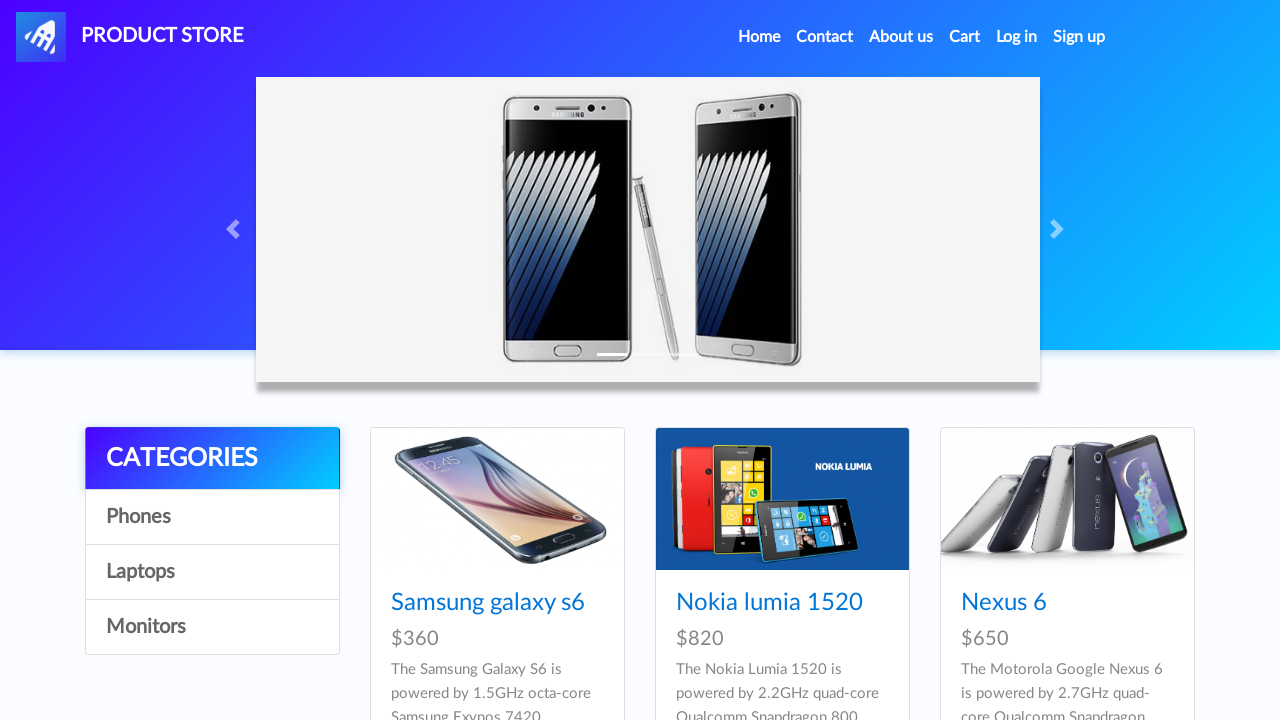

Navigated to DemoBlaze home page
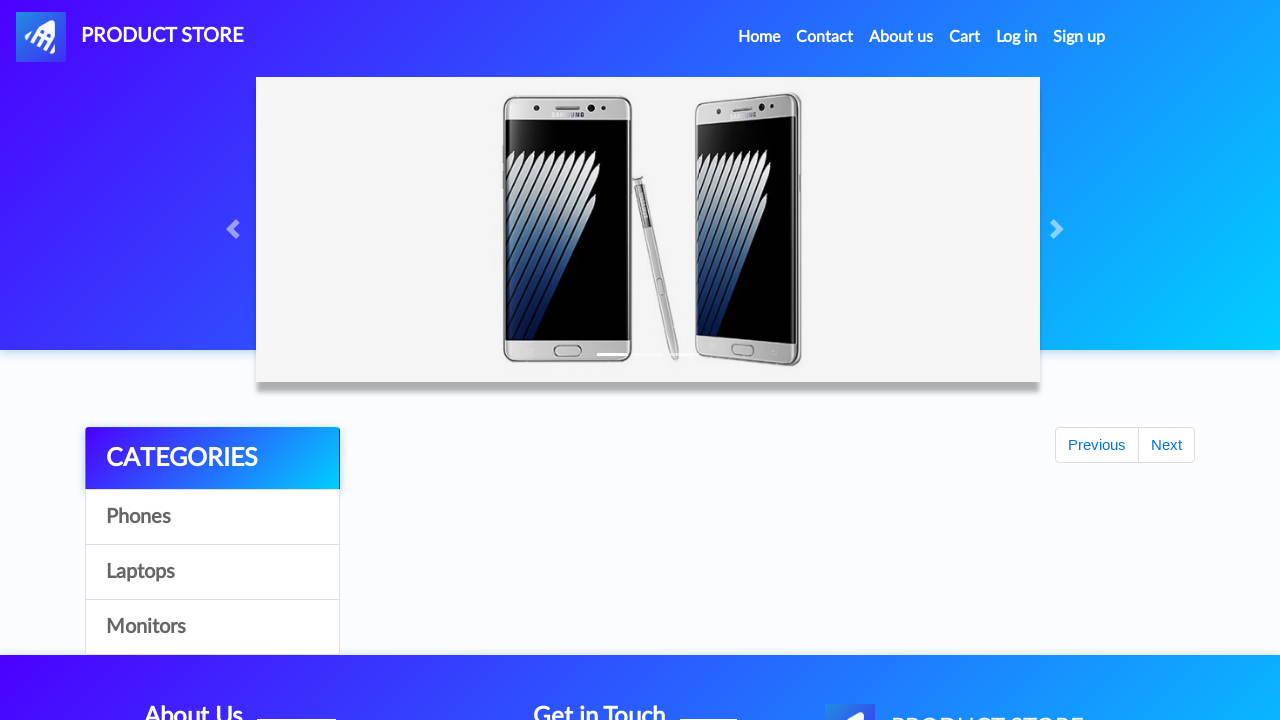

Located carousel slider element
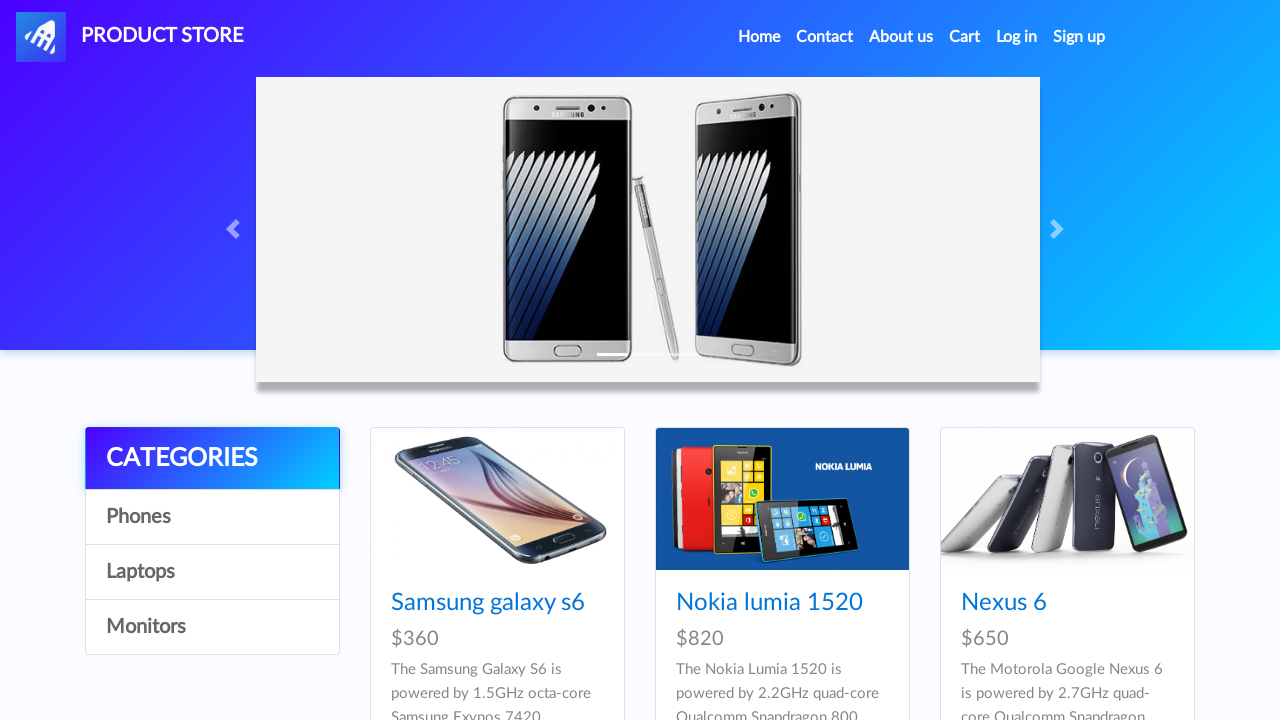

Verified that carousel slider is visible on home page
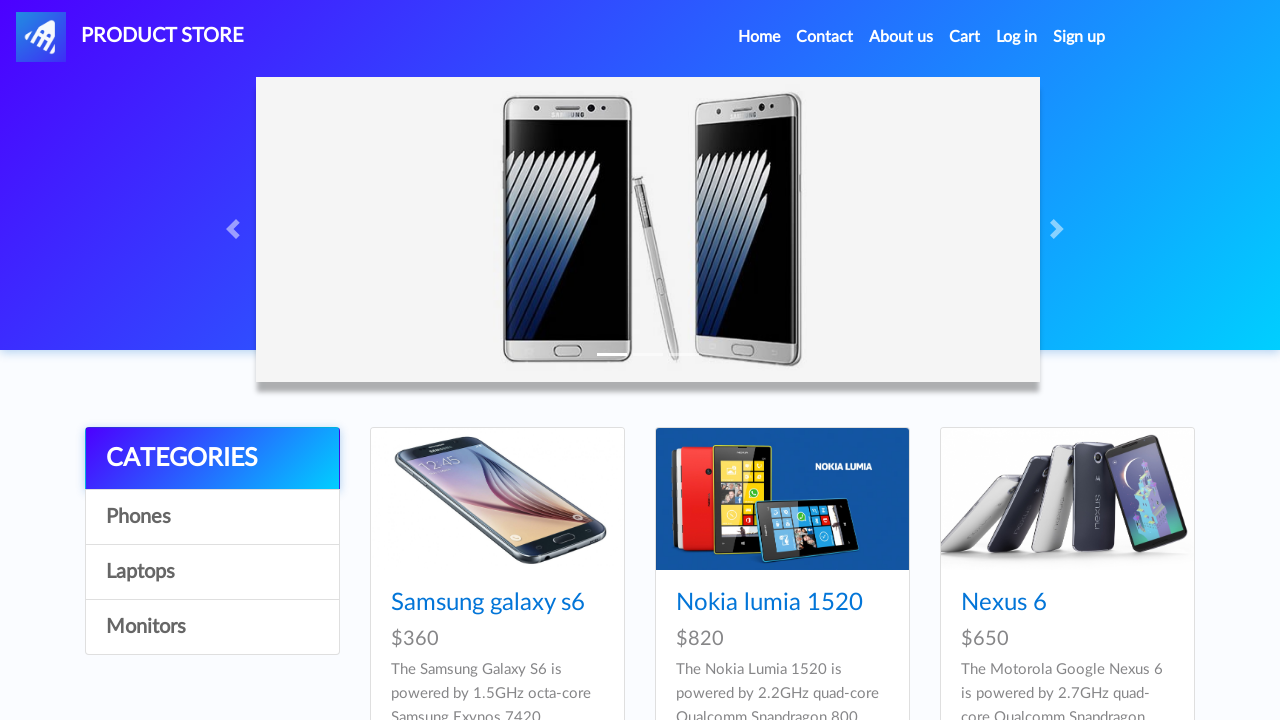

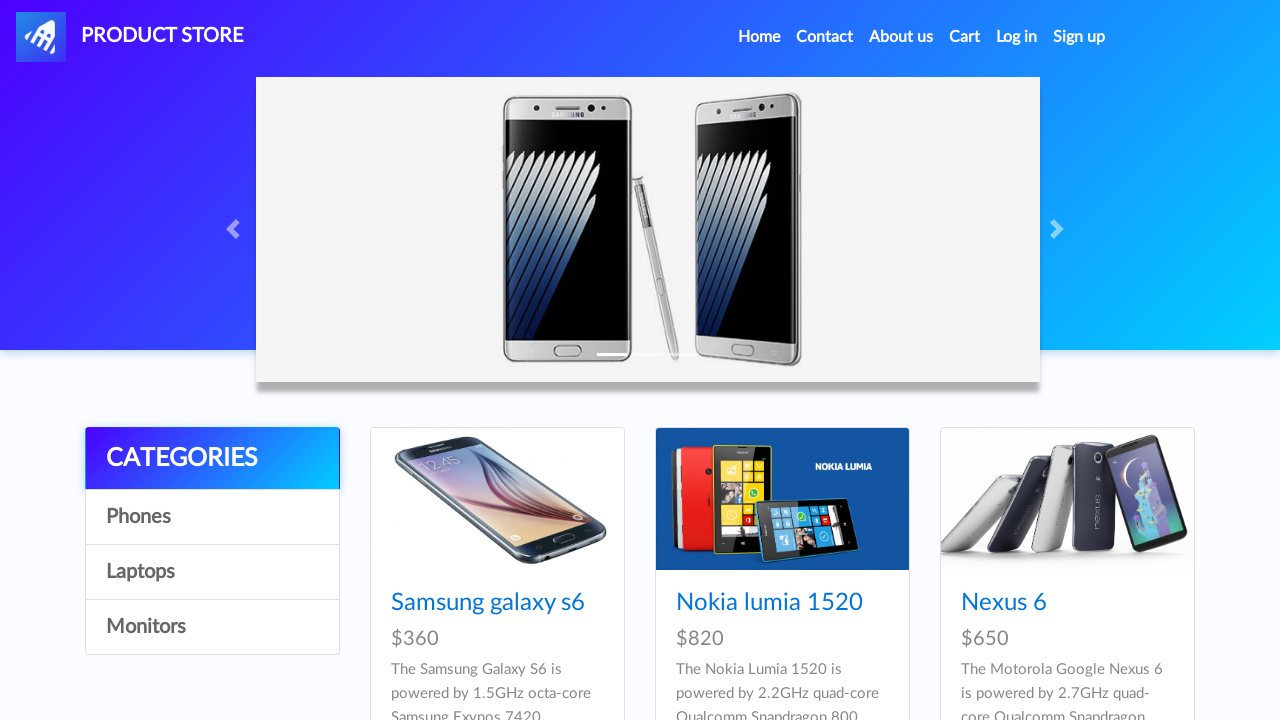